Tests removing a selected pattern by clicking the remove button and verifying it shows "No patterns selected"

Starting URL: https://harrisjazzlines.com/

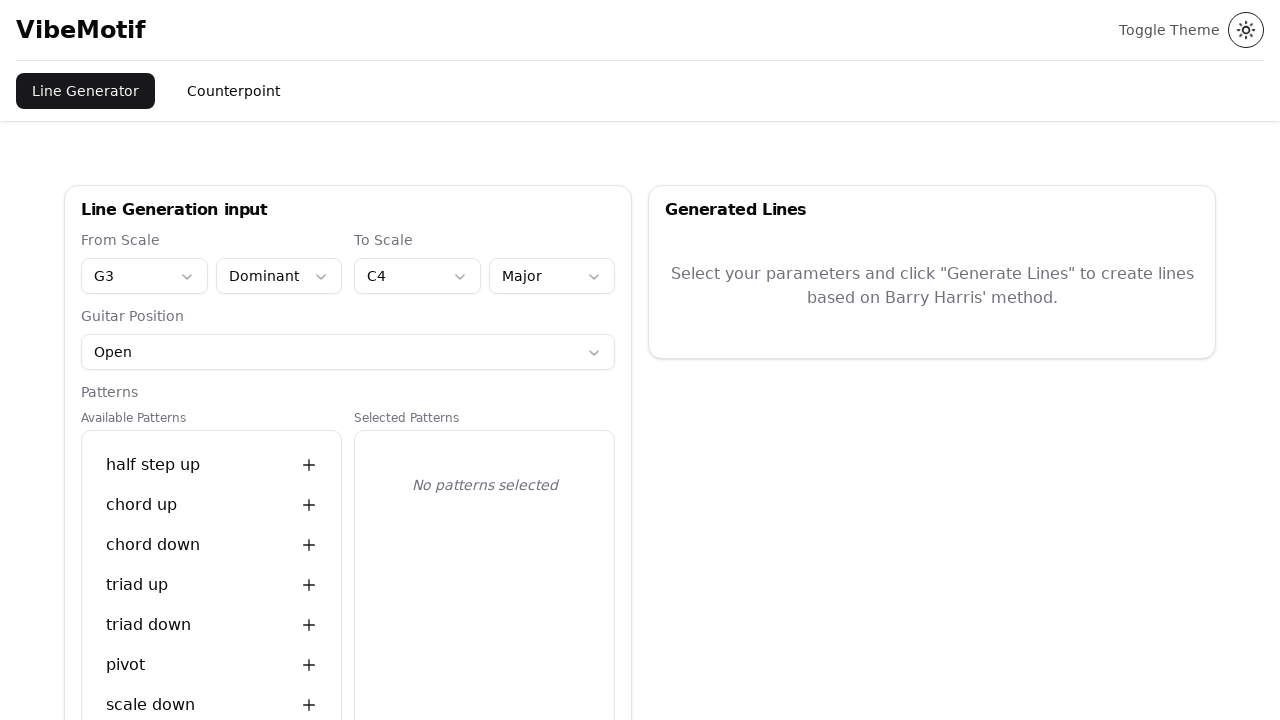

Waited for page to load completely (networkidle)
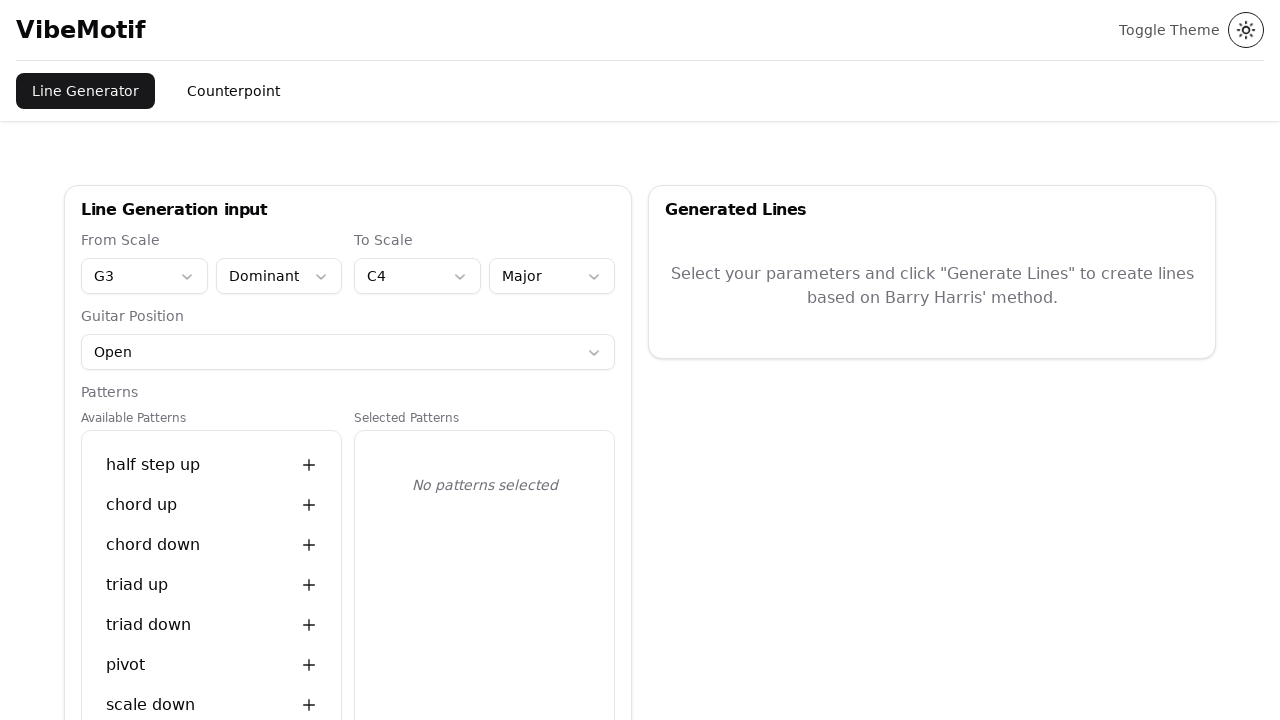

Located first pattern item
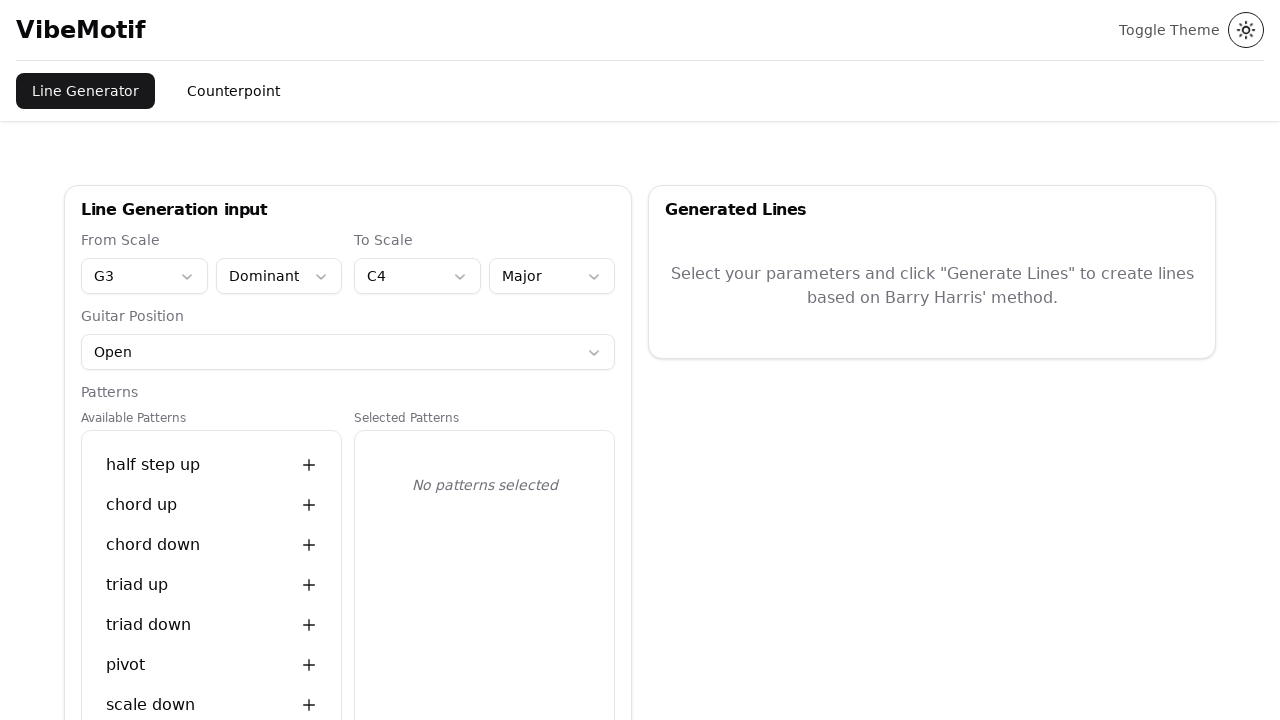

Pattern item became visible
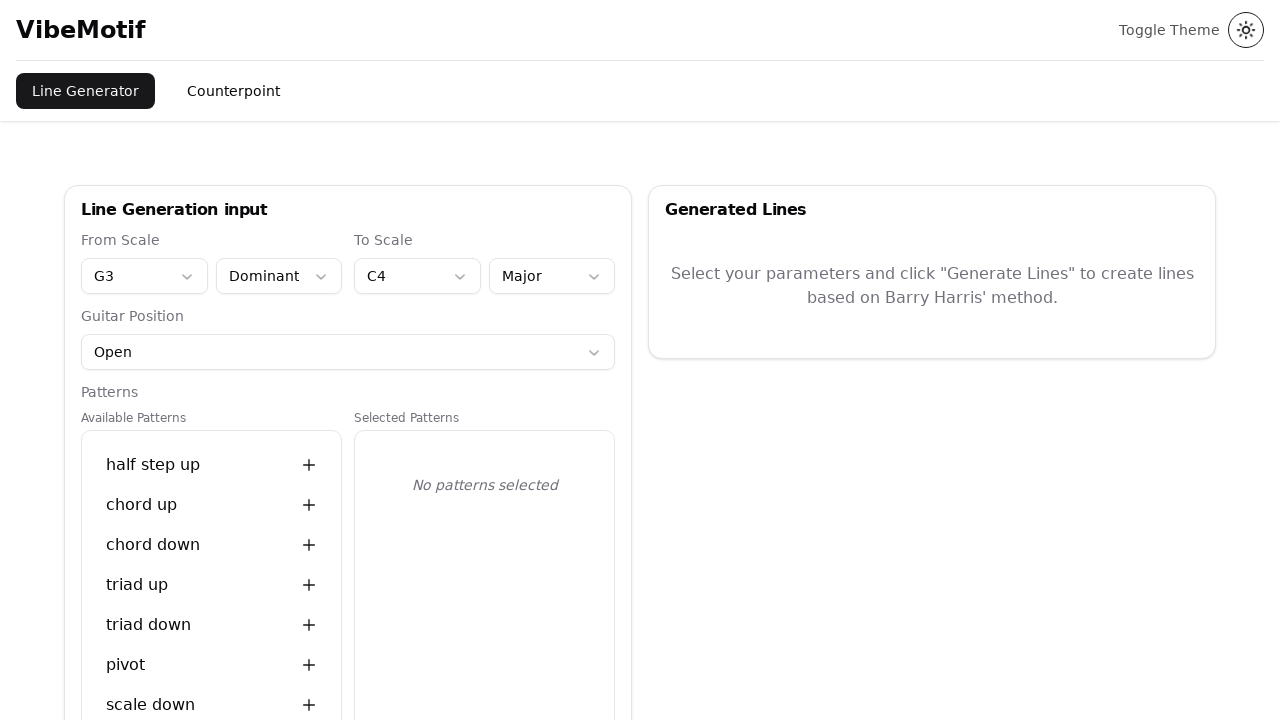

Clicked on pattern item to select it at (212, 465) on [data-testid^="pattern-item-"] >> nth=0
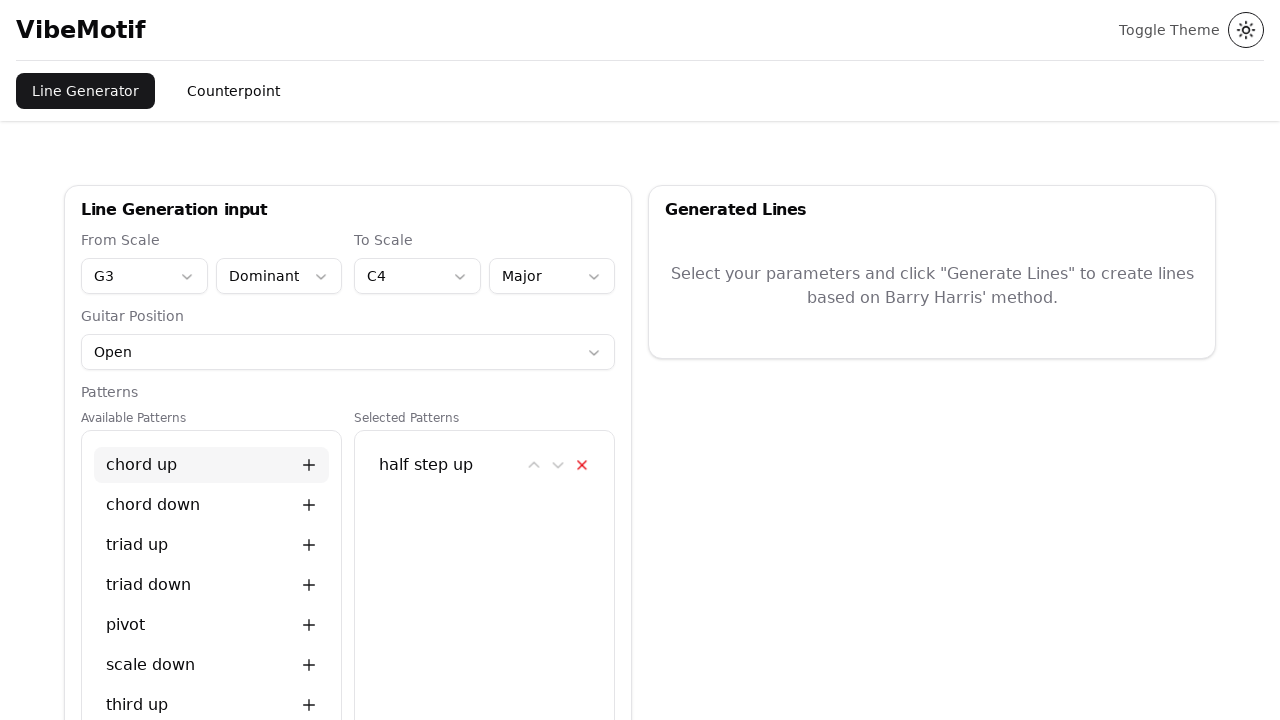

Located selected patterns section
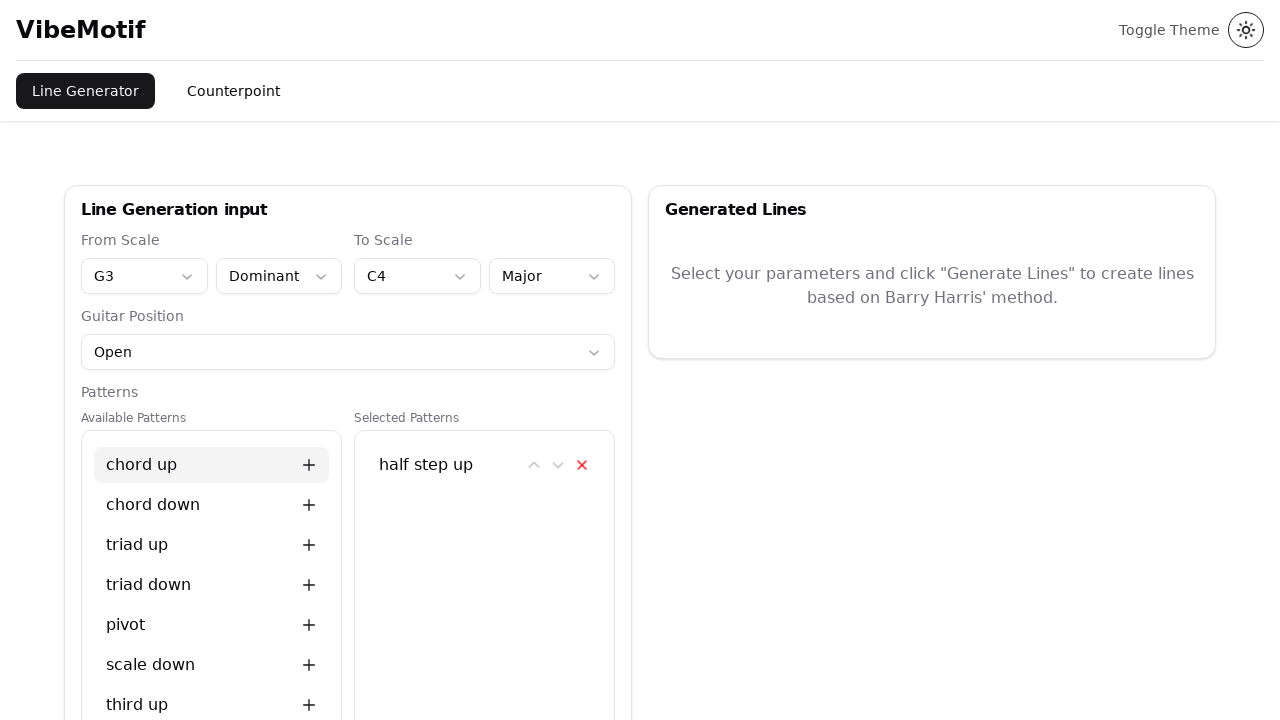

Selected patterns section became visible
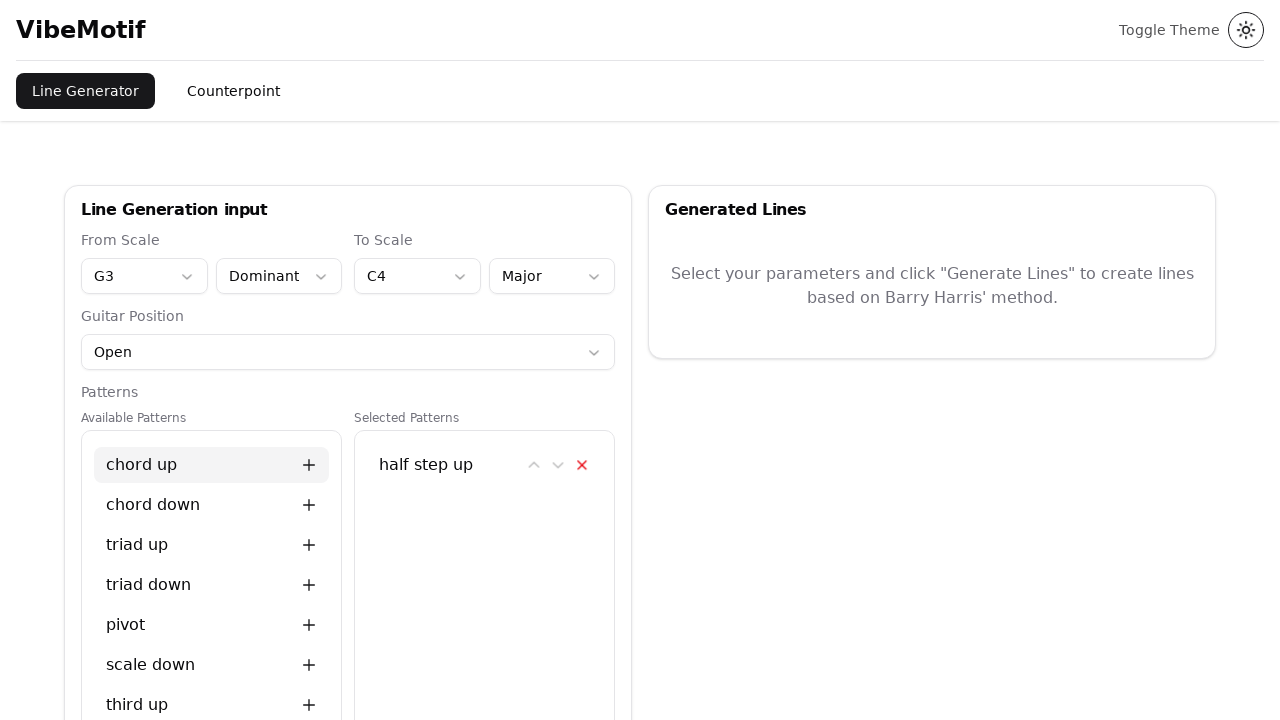

Verified exactly one pattern is in selected section
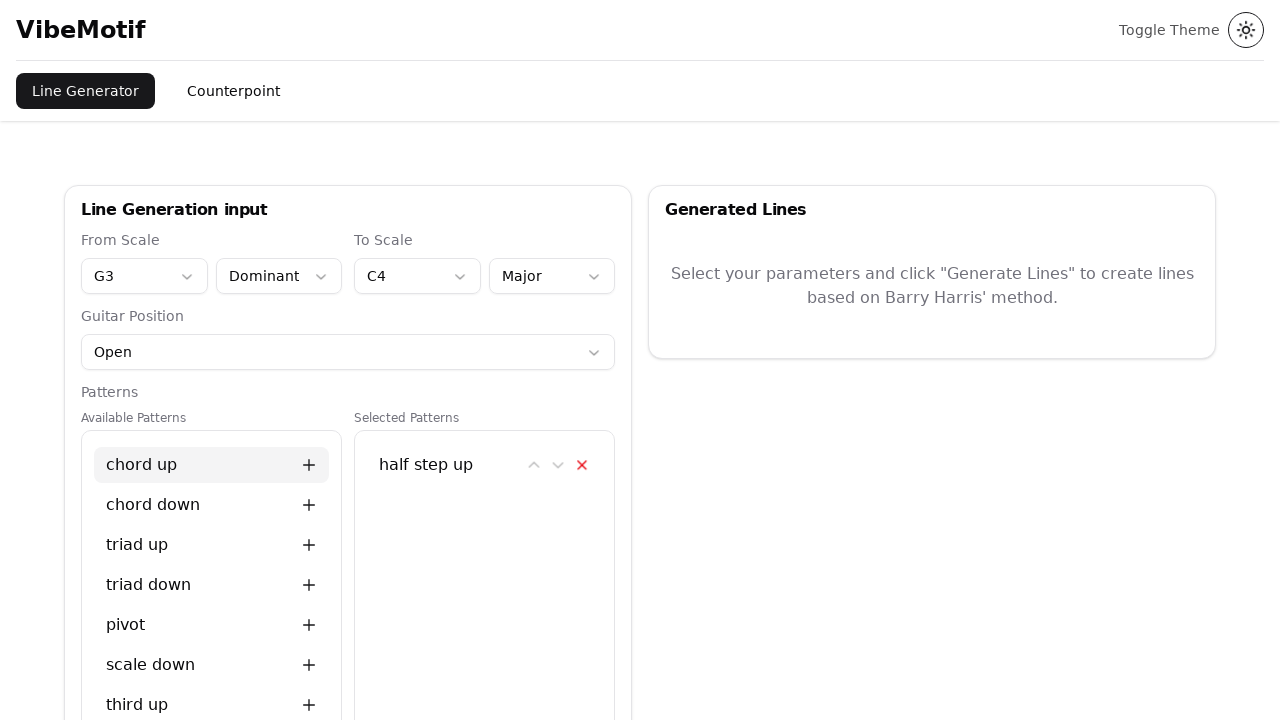

Located remove button
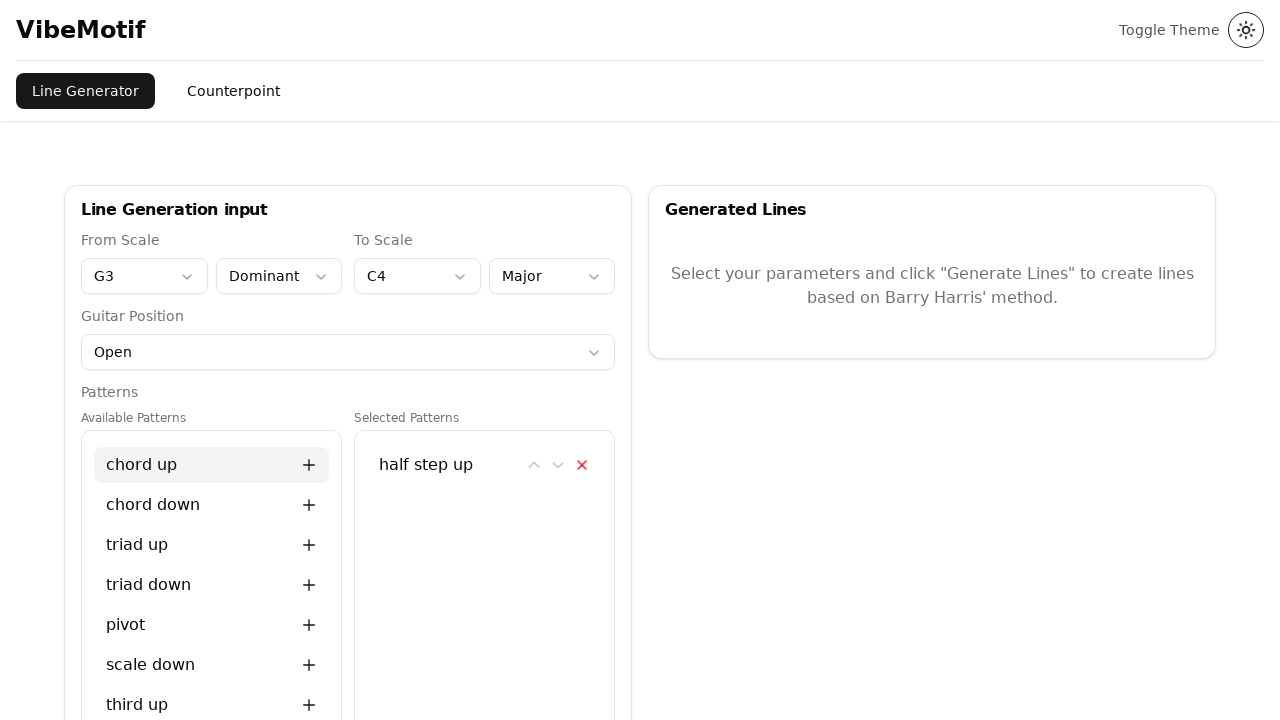

Remove button became visible
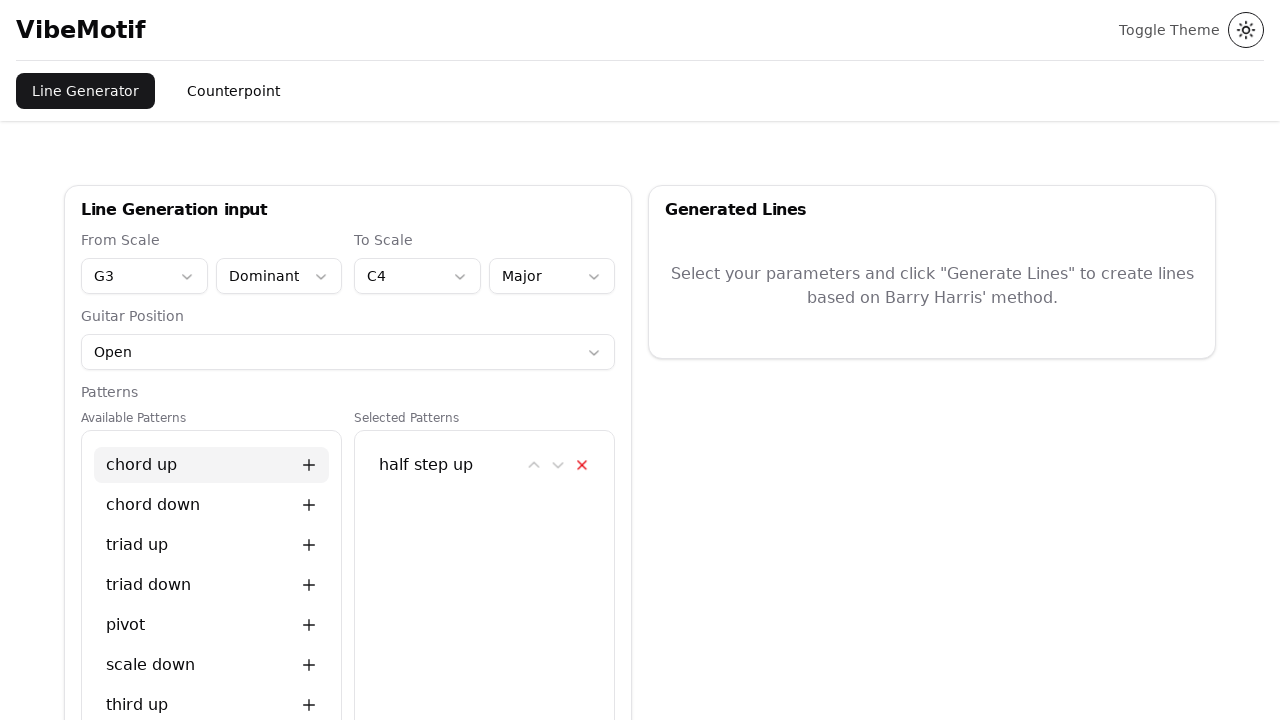

Clicked remove button to remove selected pattern at (582, 465) on [data-testid="selected-patterns-section"] >> button svg path[d*="M6 18L18 6M6 6l
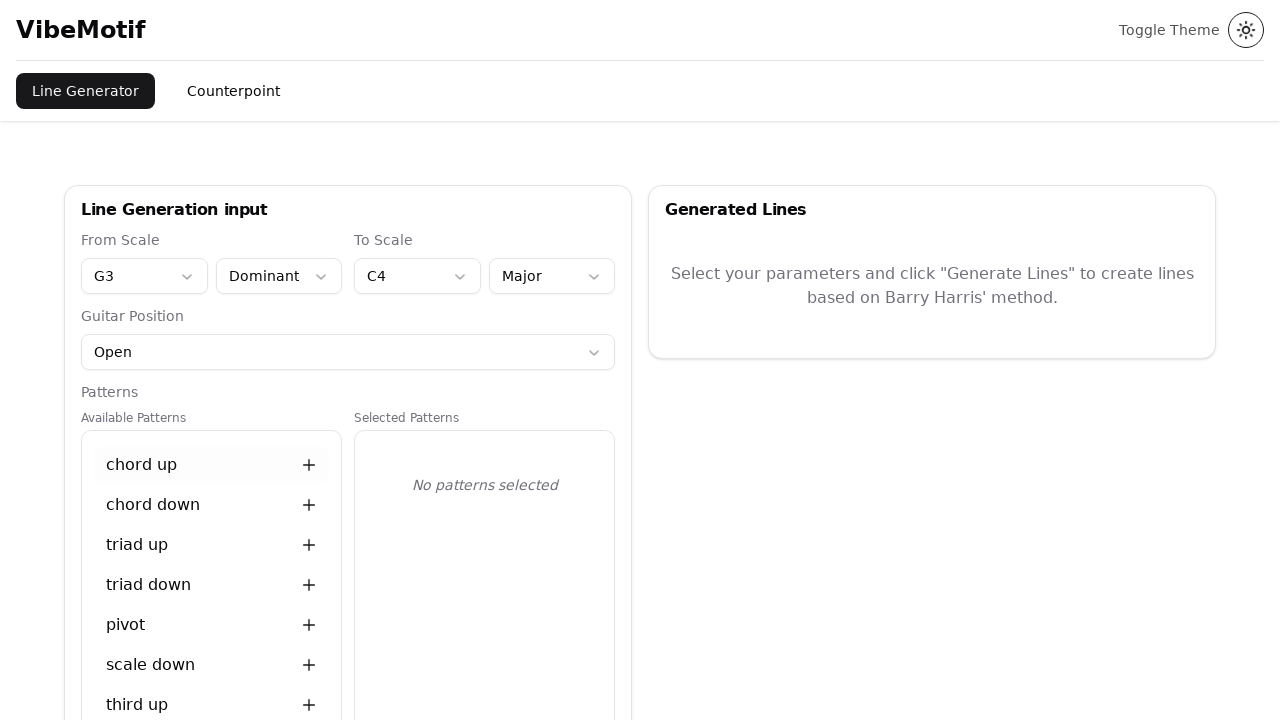

Verified 'No patterns selected' message appeared
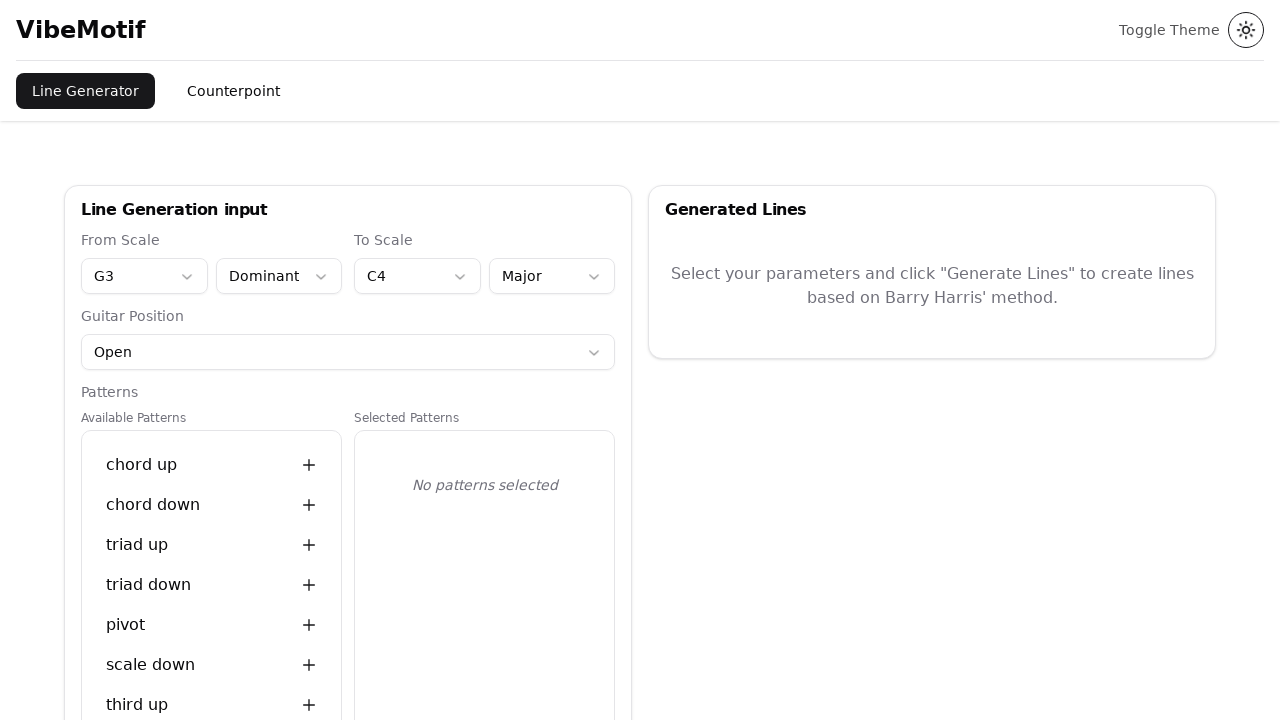

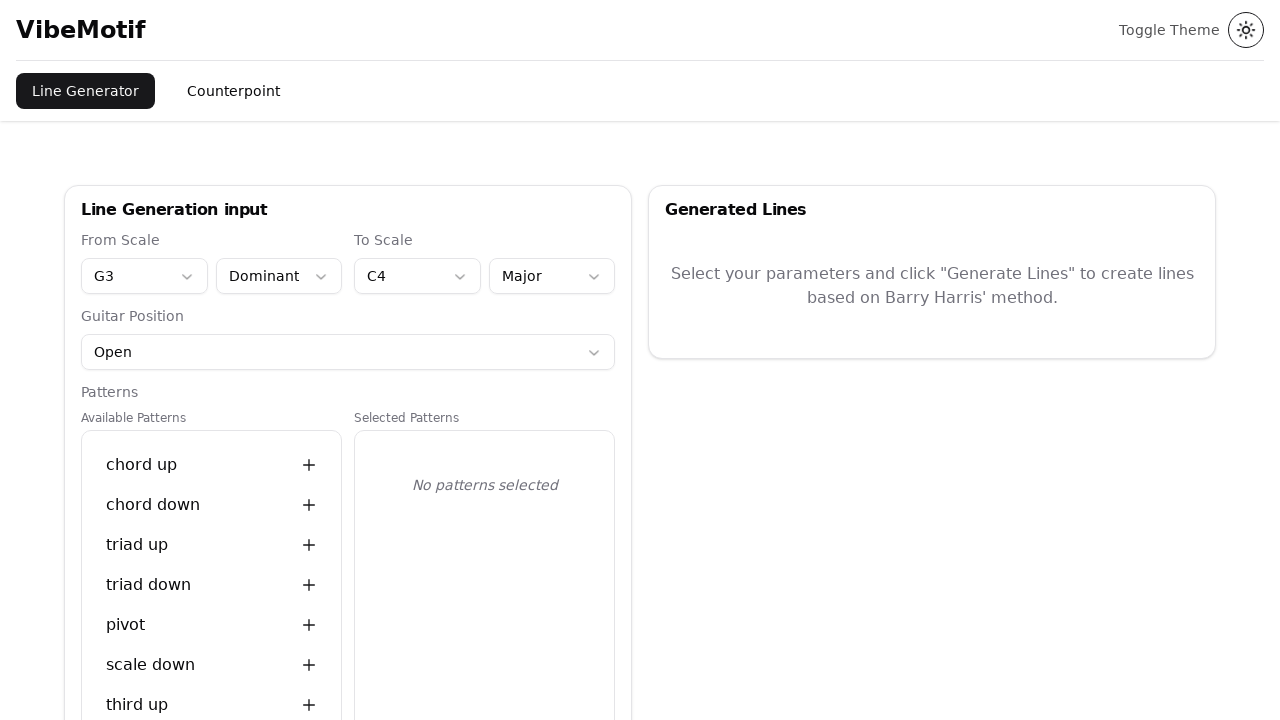